Tests finding a link by its calculated text value (224592), clicking it, then filling out a form with name, last name, city, and country fields before submitting.

Starting URL: http://suninjuly.github.io/find_link_text

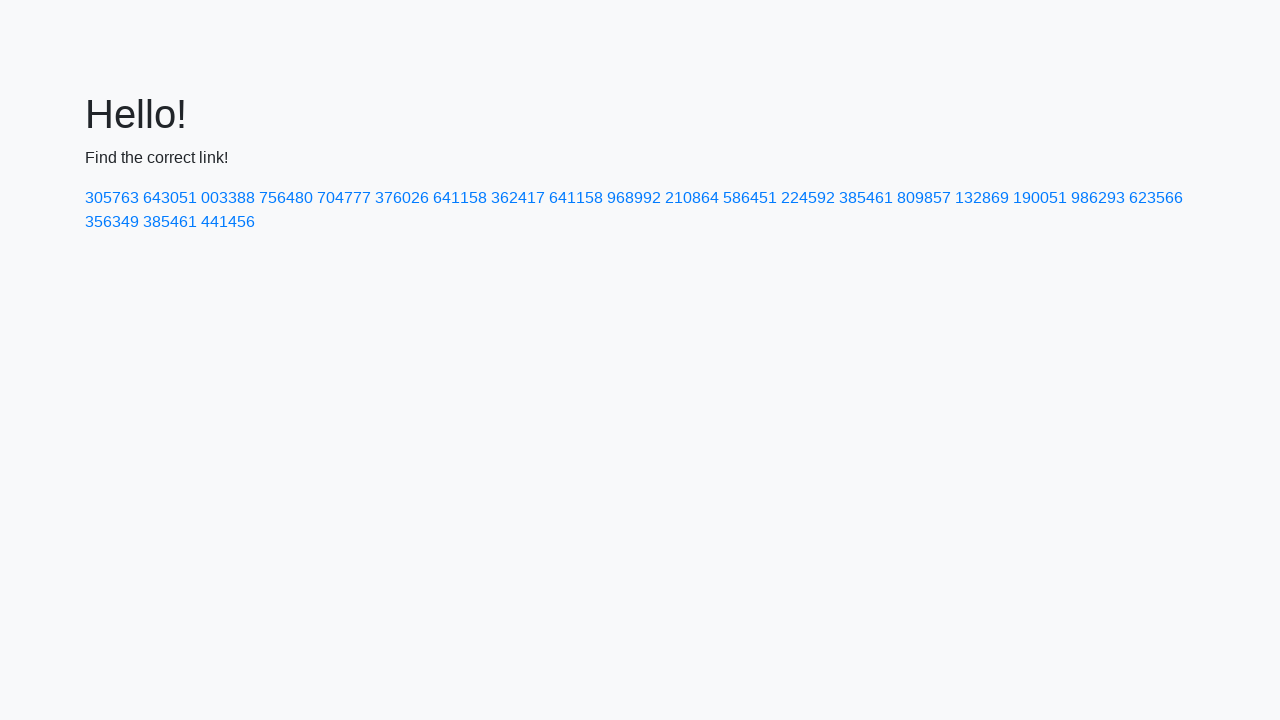

Clicked link with calculated text value 224592 at (808, 198) on a:text-is('224592')
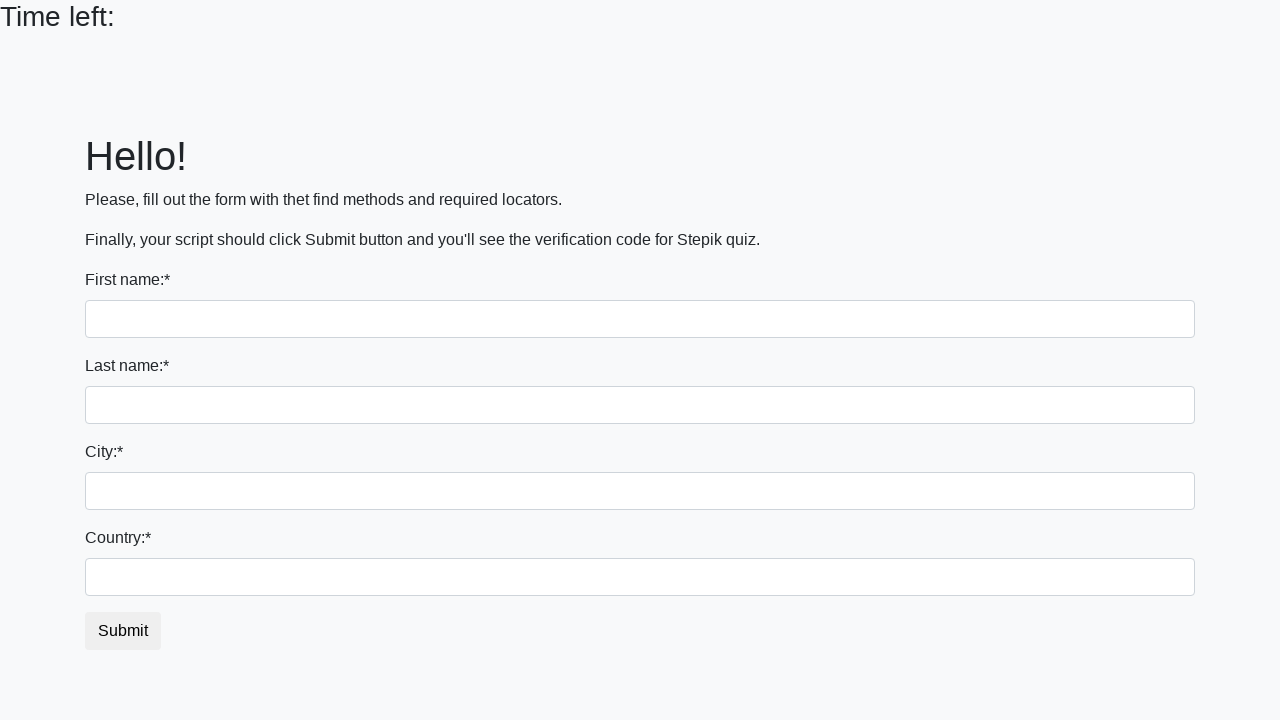

Filled first name field with 'Ivan' on input >> nth=0
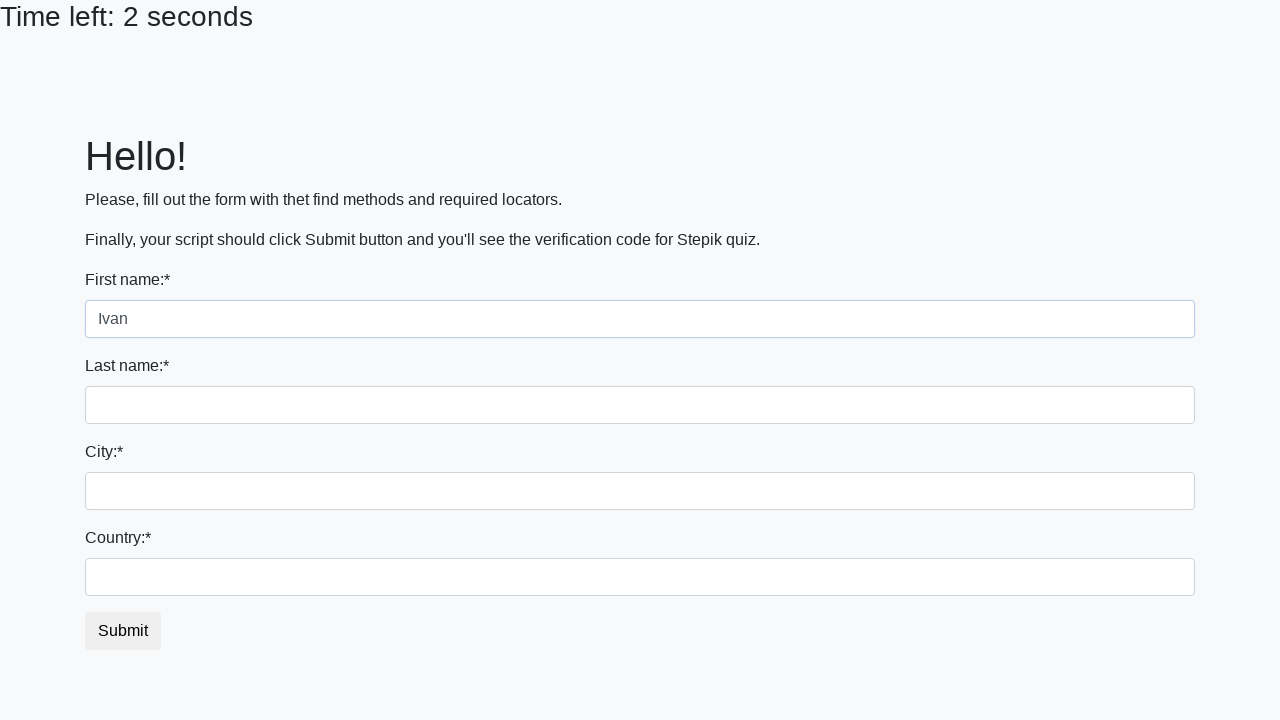

Filled last name field with 'Petrov' on input[name='last_name']
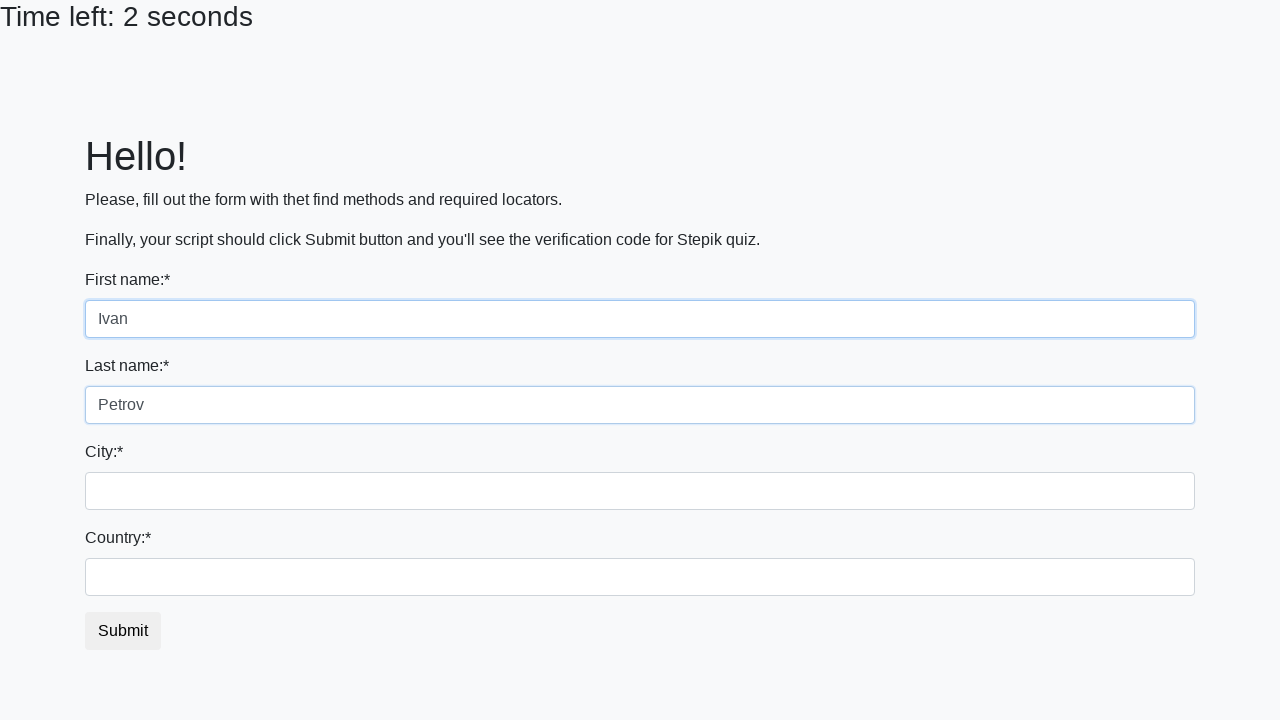

Filled city field with 'Smolensk' on input.city
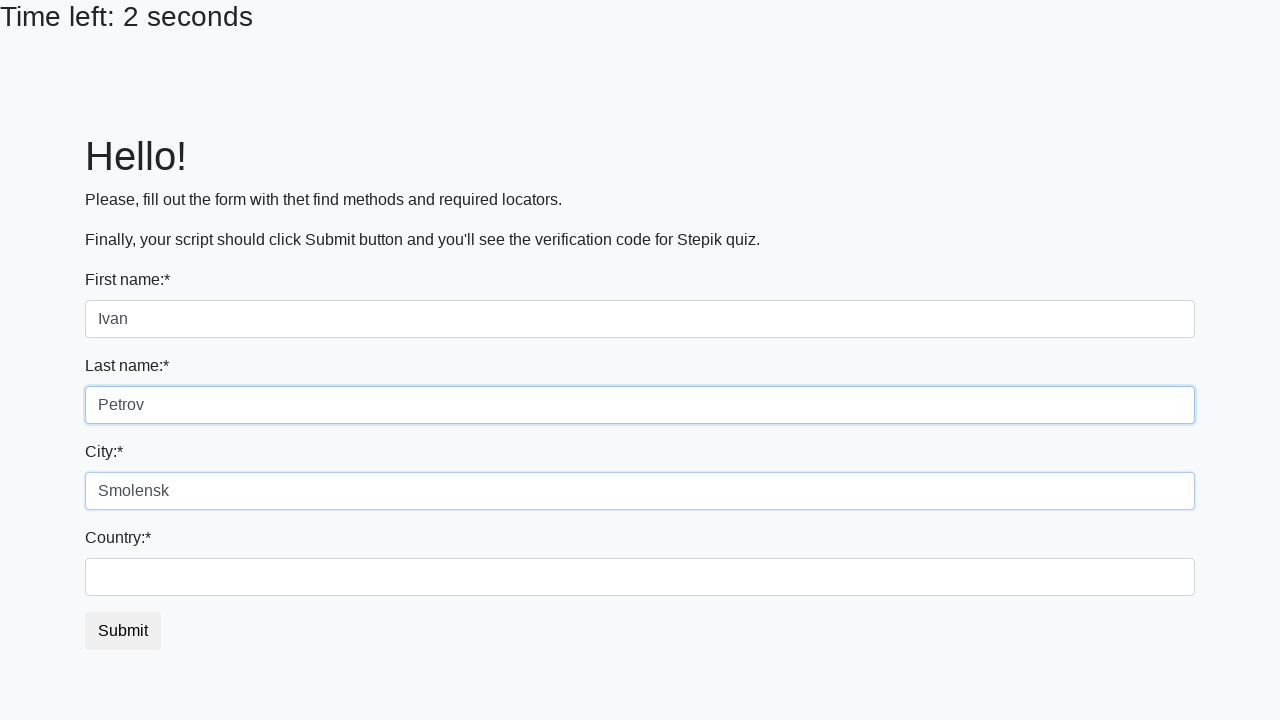

Filled country field with 'Russia' on #country
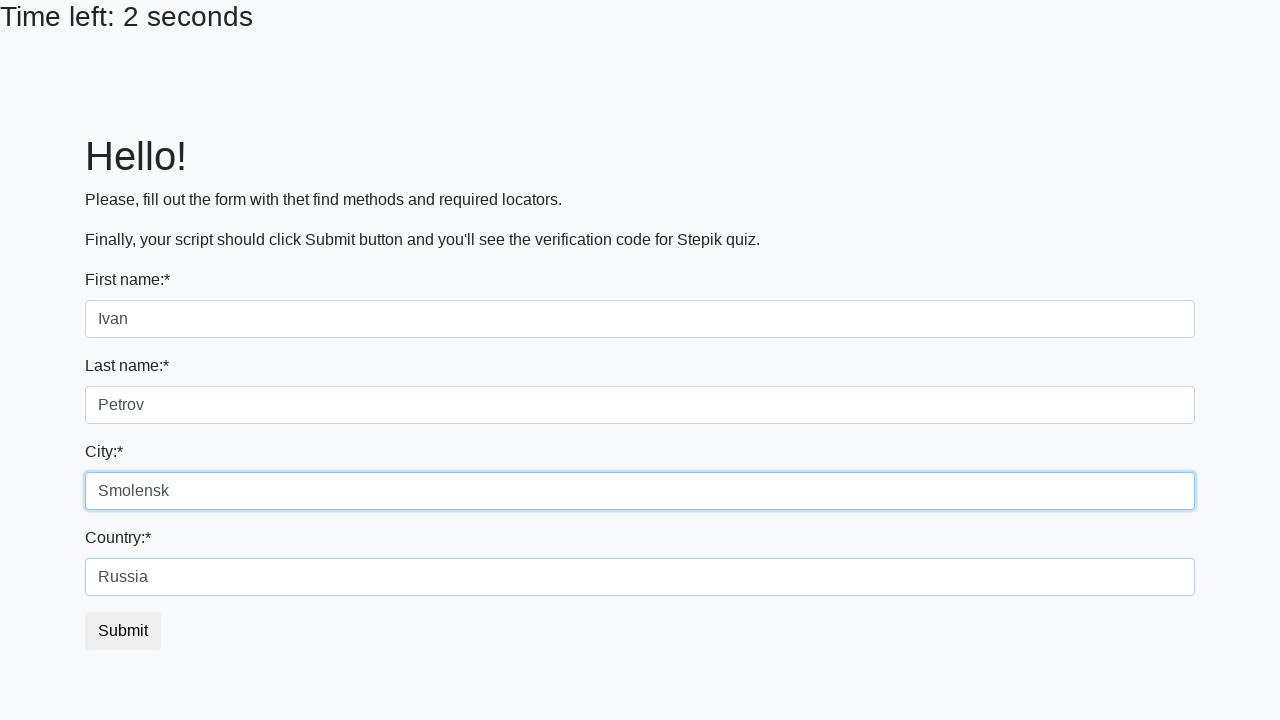

Clicked submit button to complete form submission at (123, 631) on button.btn
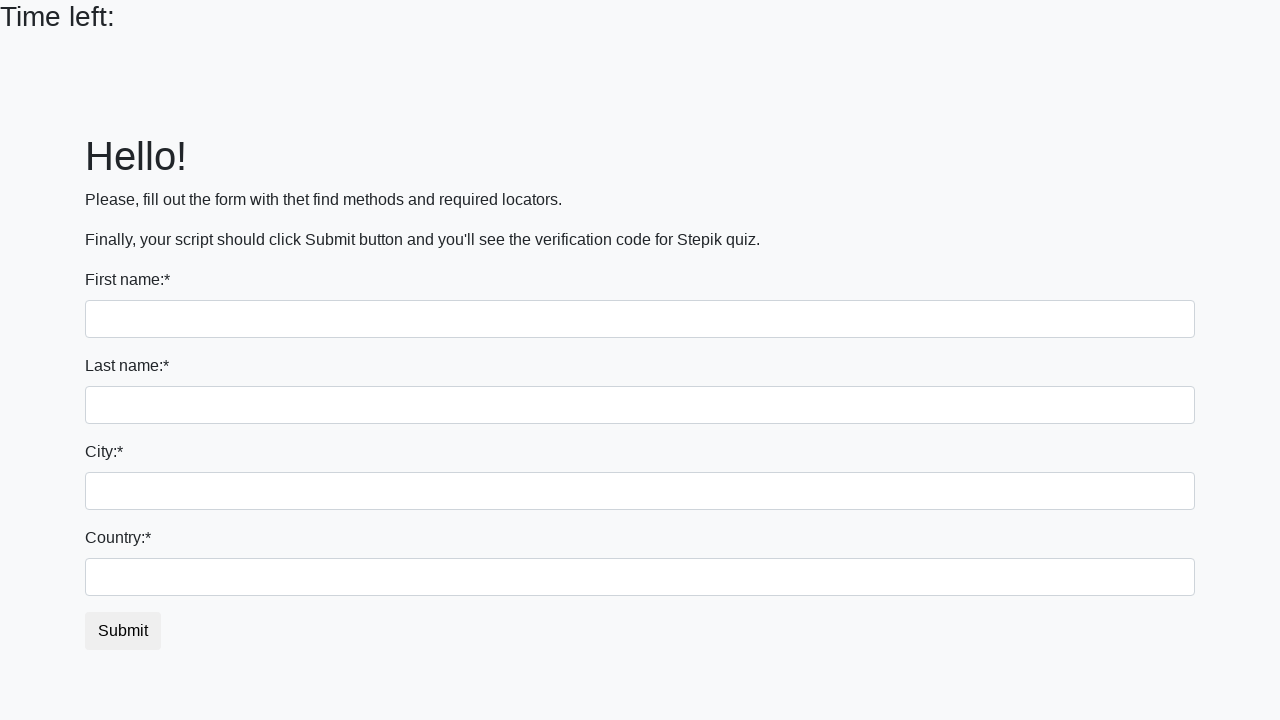

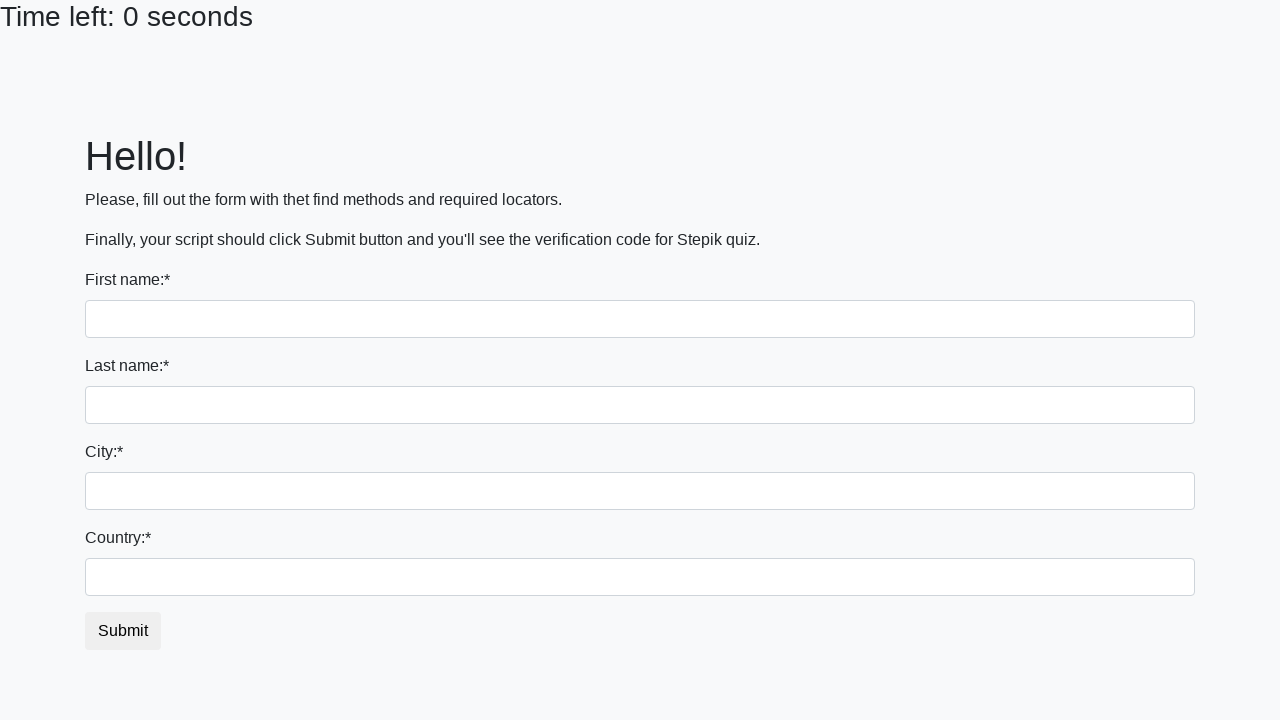